Tests explicit wait functionality by clicking a button that starts a timer and waiting for text "WebDriver" to appear on the page

Starting URL: http://seleniumpractise.blogspot.com/2016/08/how-to-use-explicit-wait-in-selenium.html

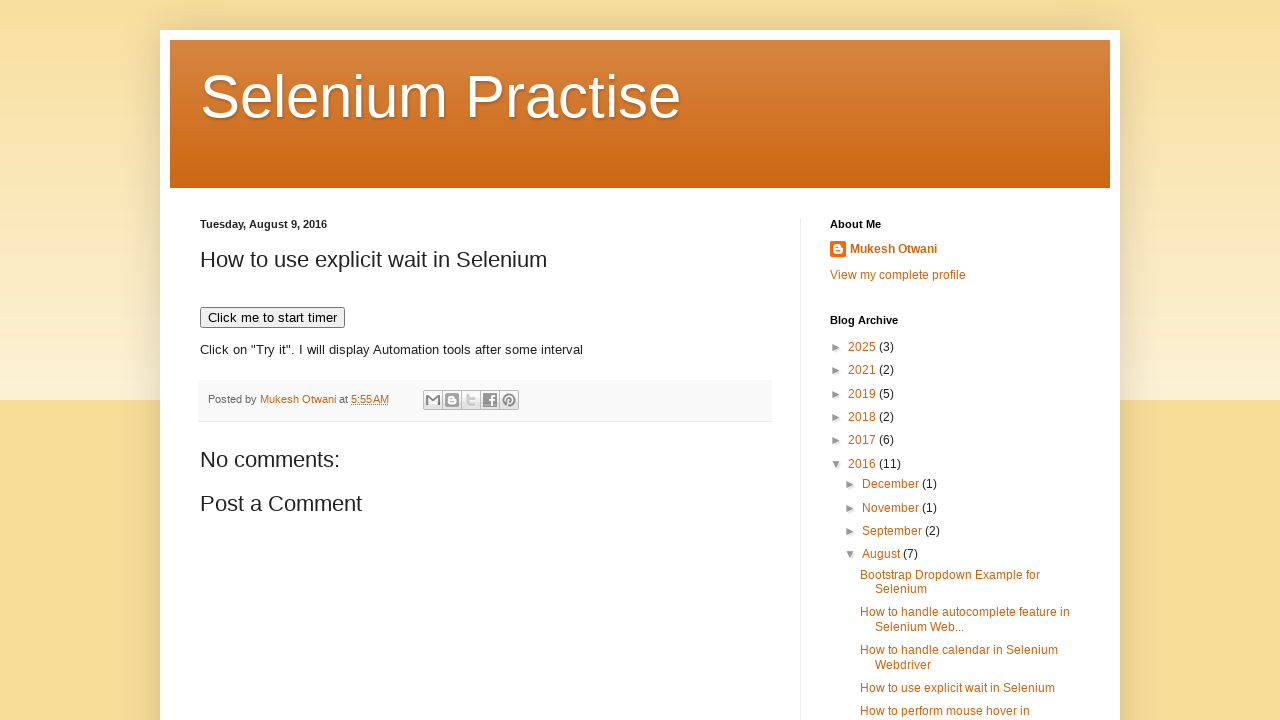

Navigated to explicit wait test page
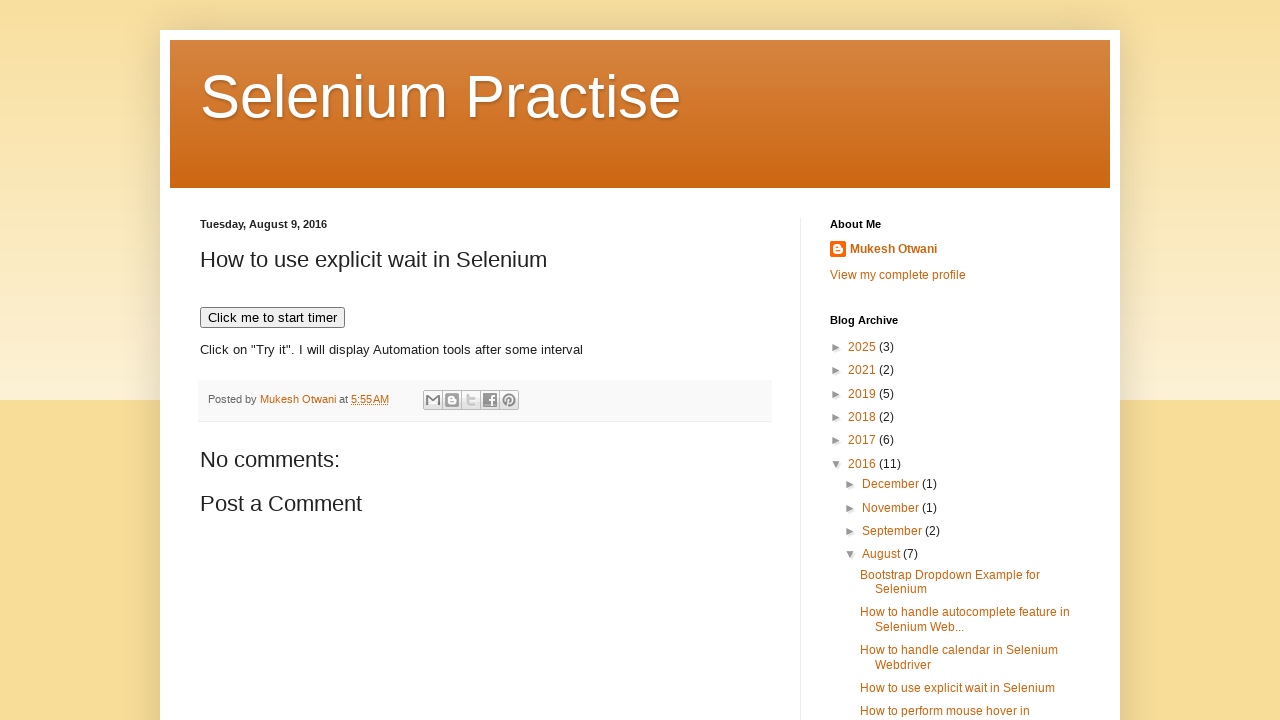

Clicked button to start timer at (272, 318) on xpath=//button[text()='Click me to start timer']
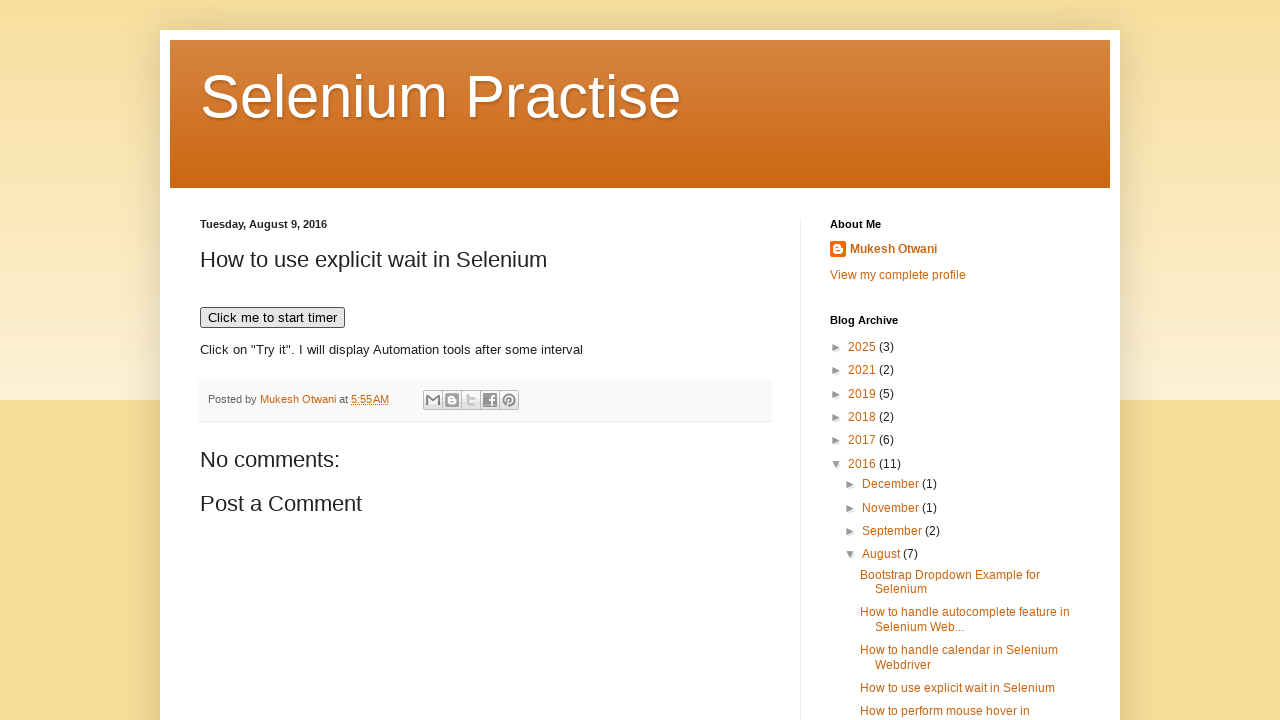

Waited for 'WebDriver' text to appear on the page
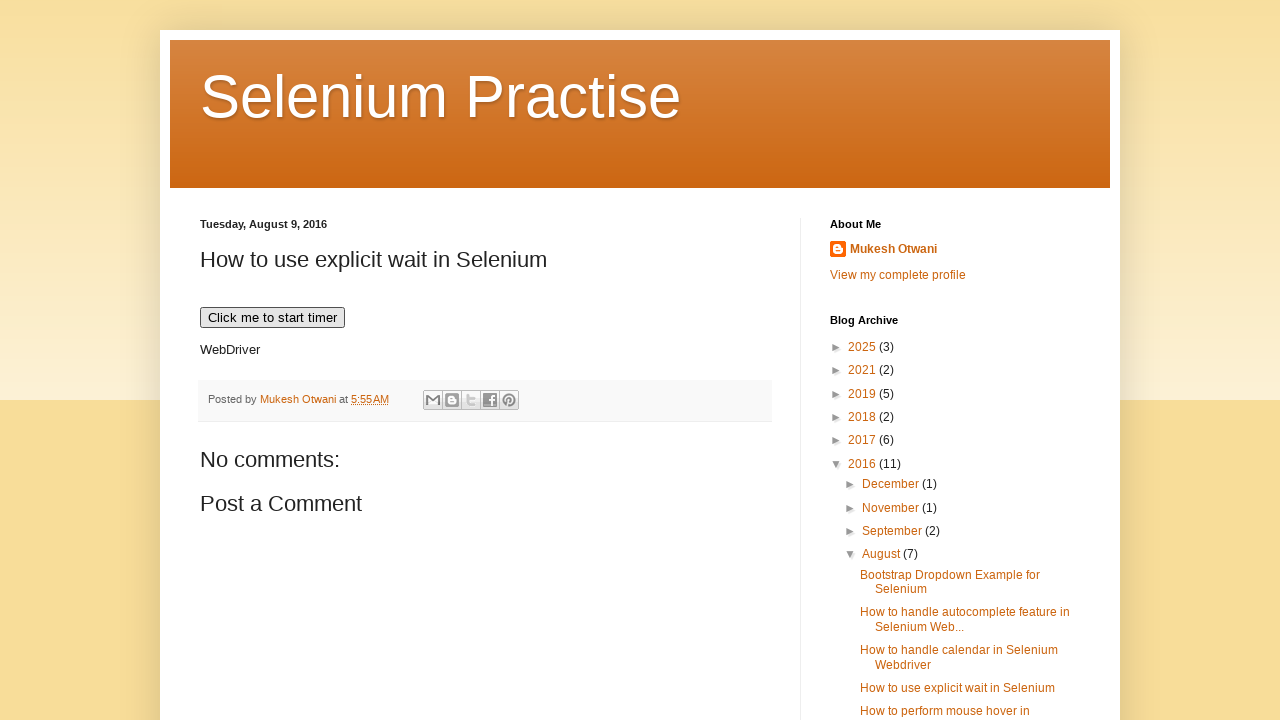

Verified that WebDriver element is visible
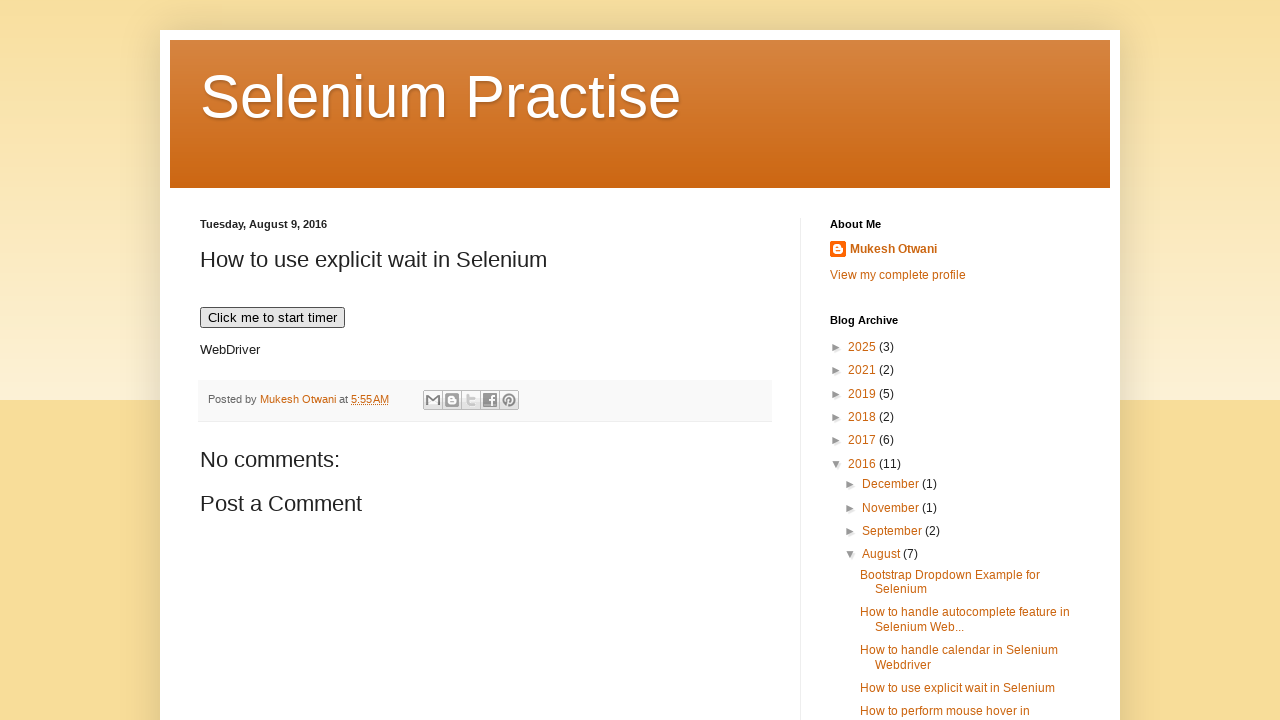

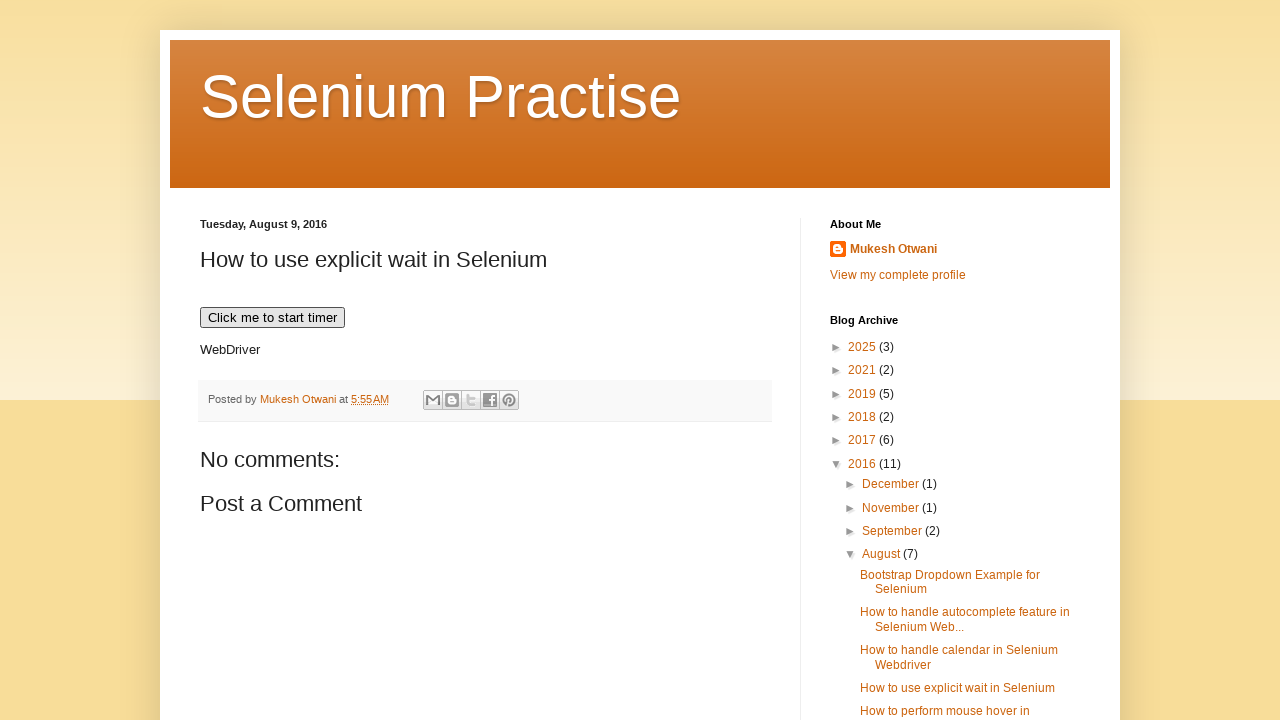